Tests JavaScript prompt alert functionality by clicking the prompt button, entering text into the alert dialog, accepting it, and verifying the result text is displayed on the page.

Starting URL: https://demoqa.com/alerts

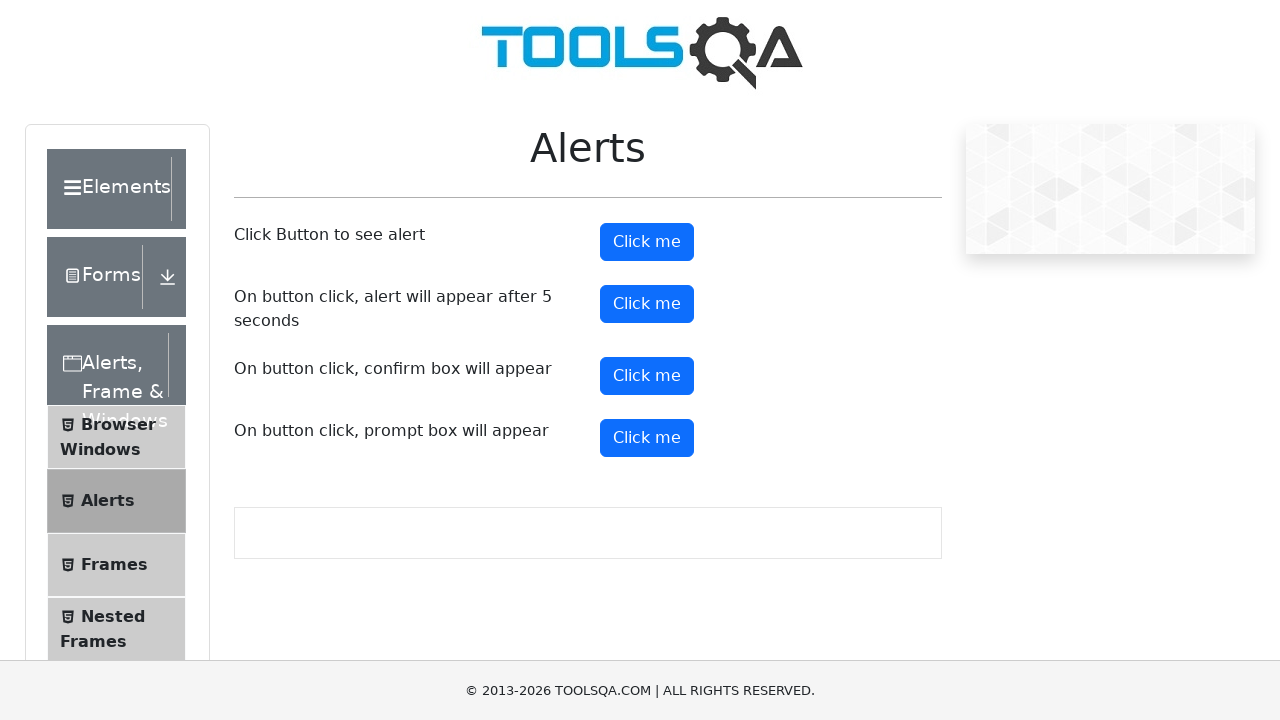

Clicked prompt button to trigger JavaScript alert at (647, 438) on #promtButton
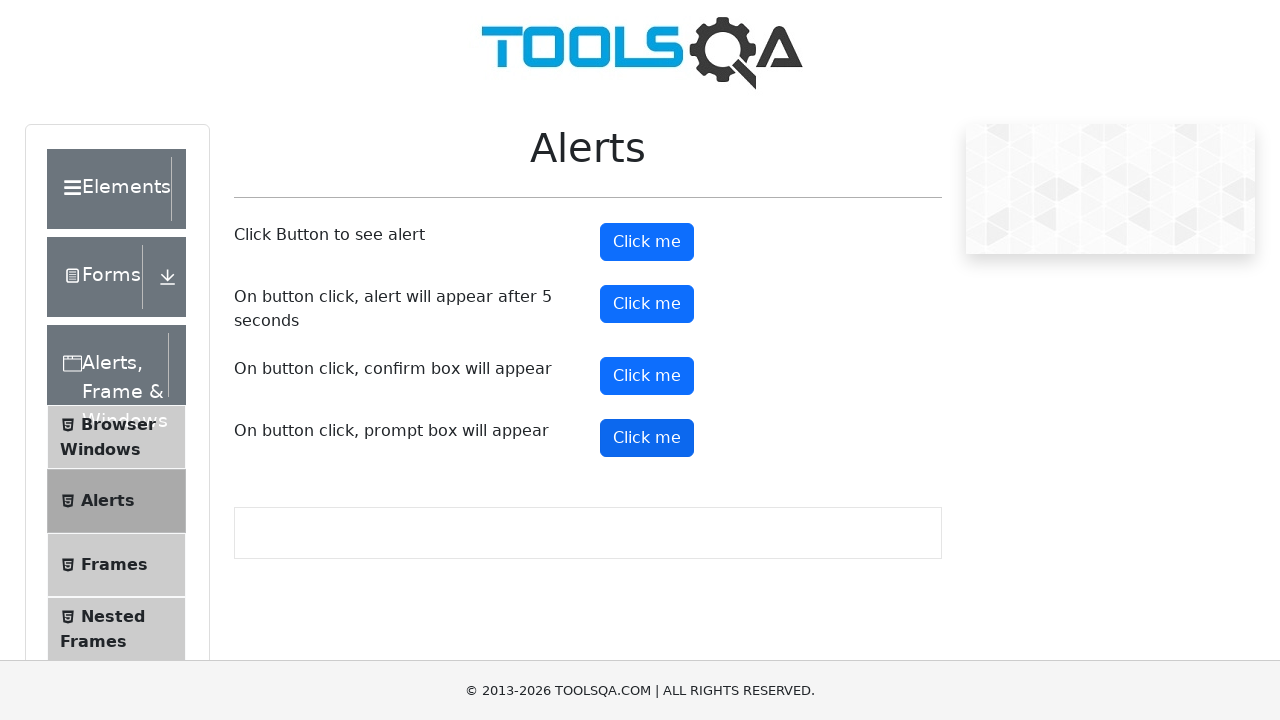

Set up dialog handler to accept prompt with text 'Samantha'
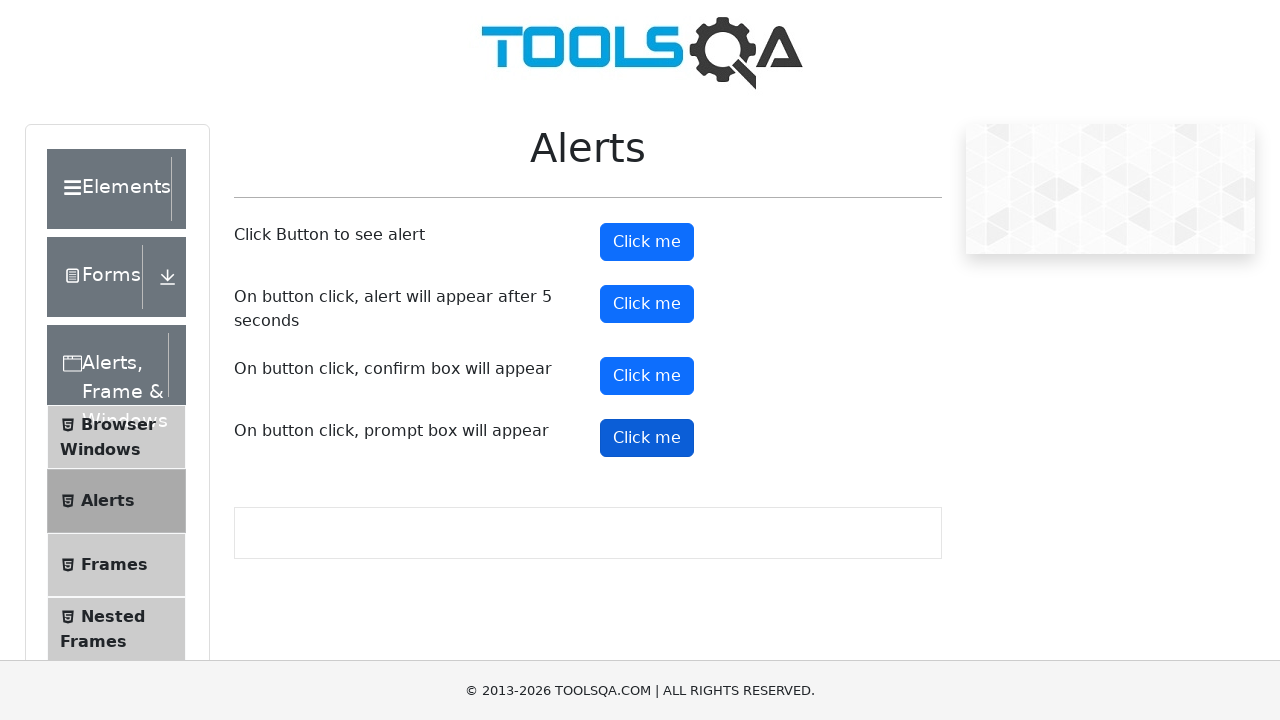

Clicked prompt button again to trigger dialog with handler active at (647, 438) on #promtButton
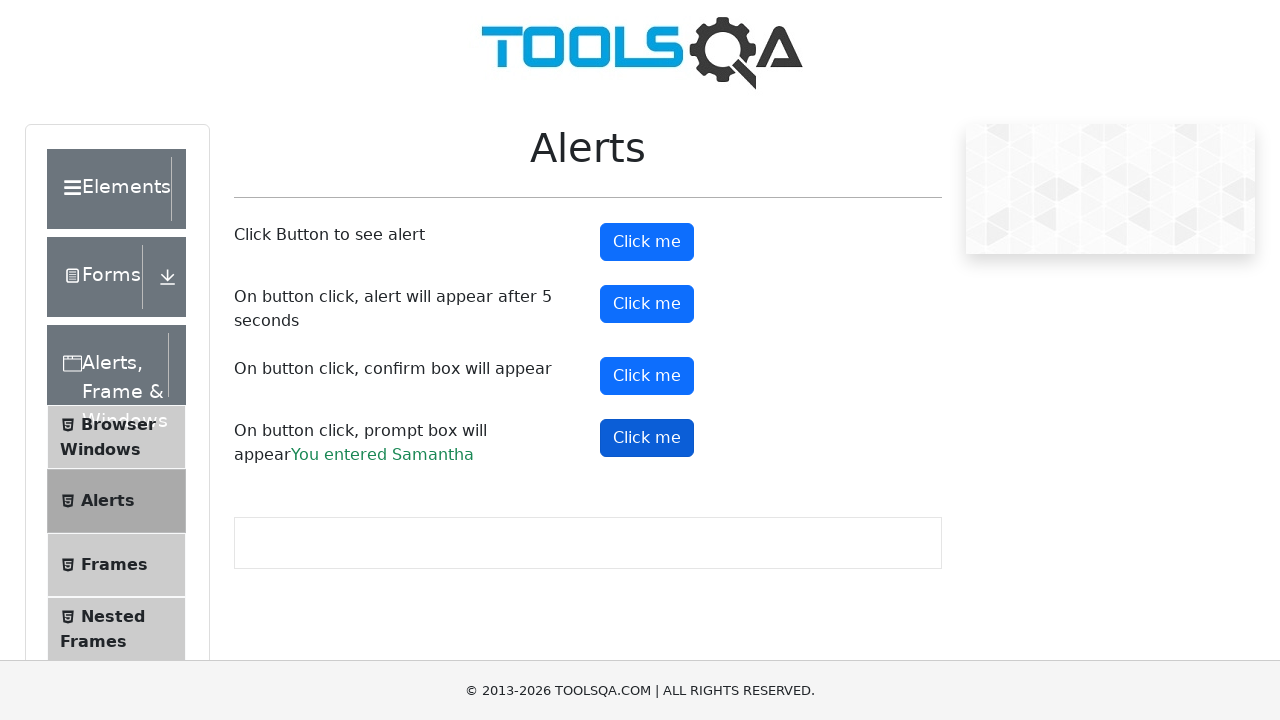

Waited for result text to appear on page
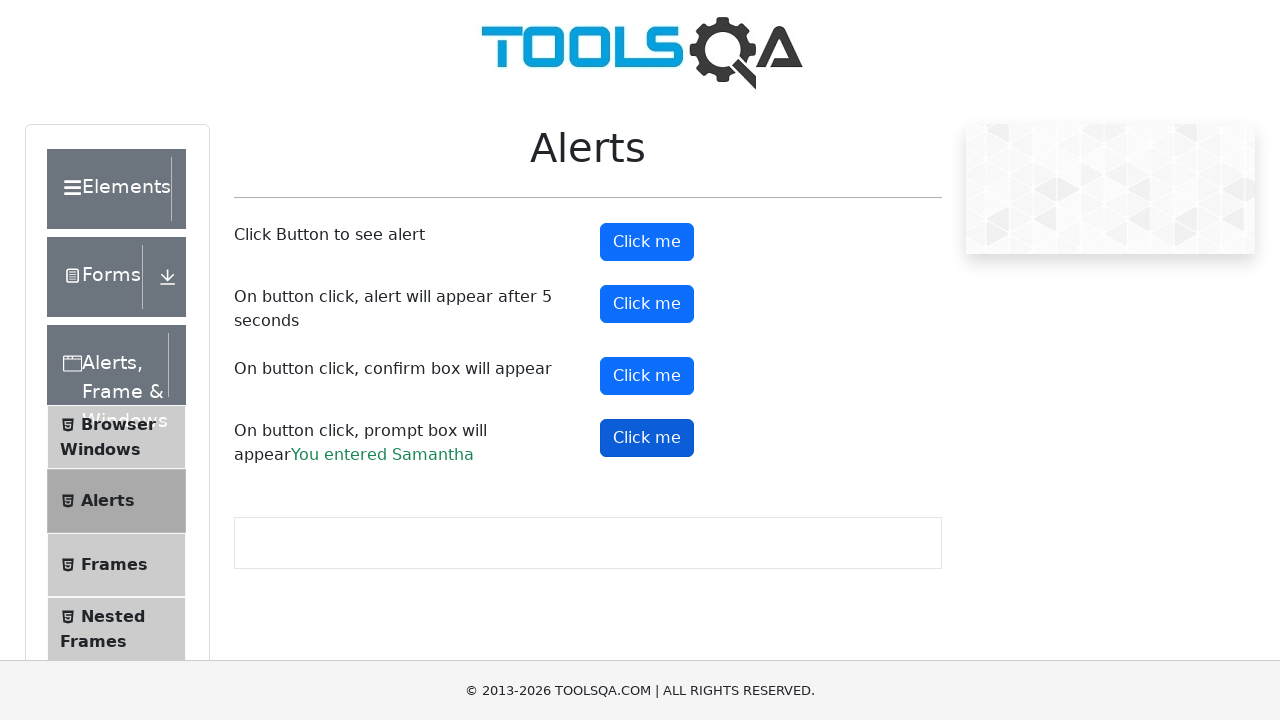

Retrieved result text: You entered Samantha
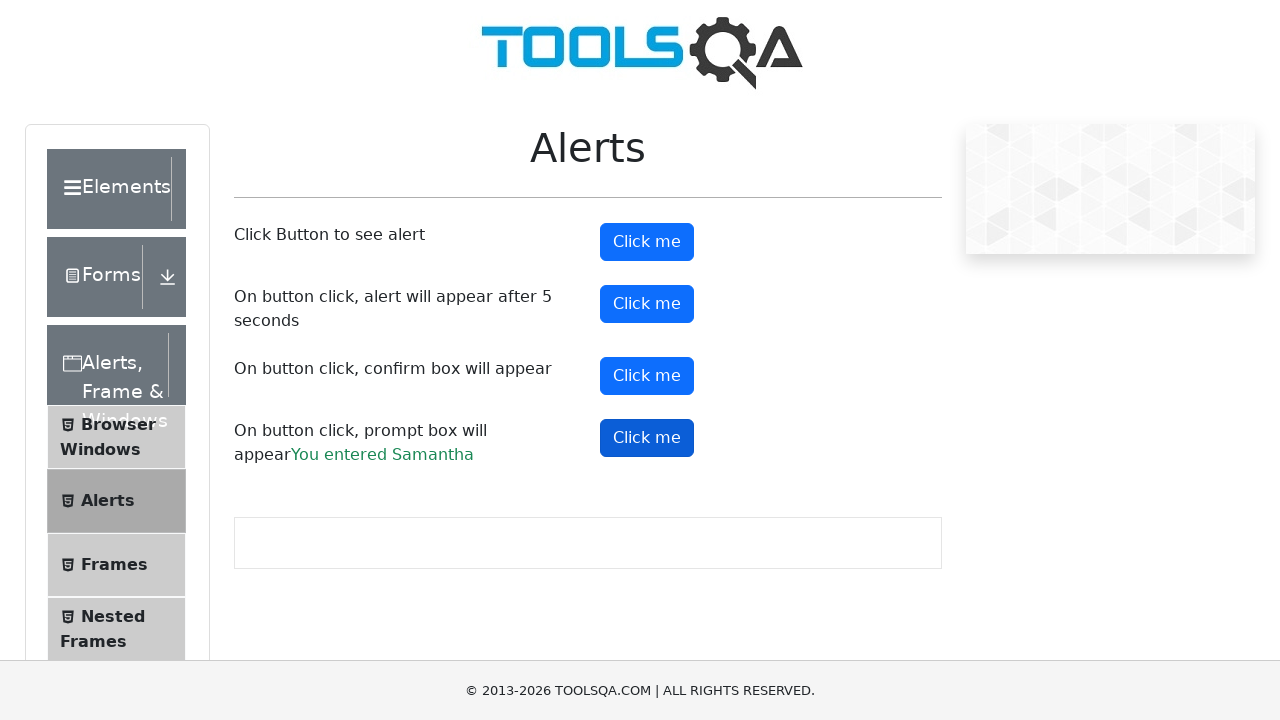

Printed result text to console
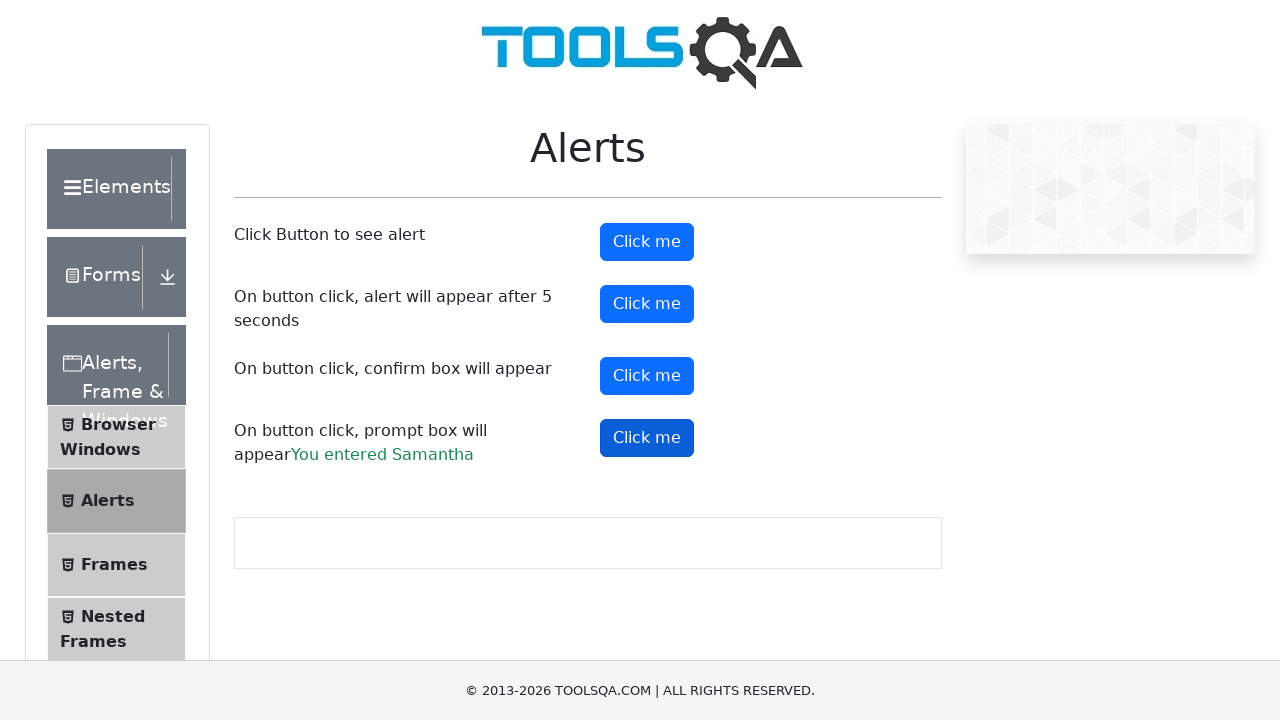

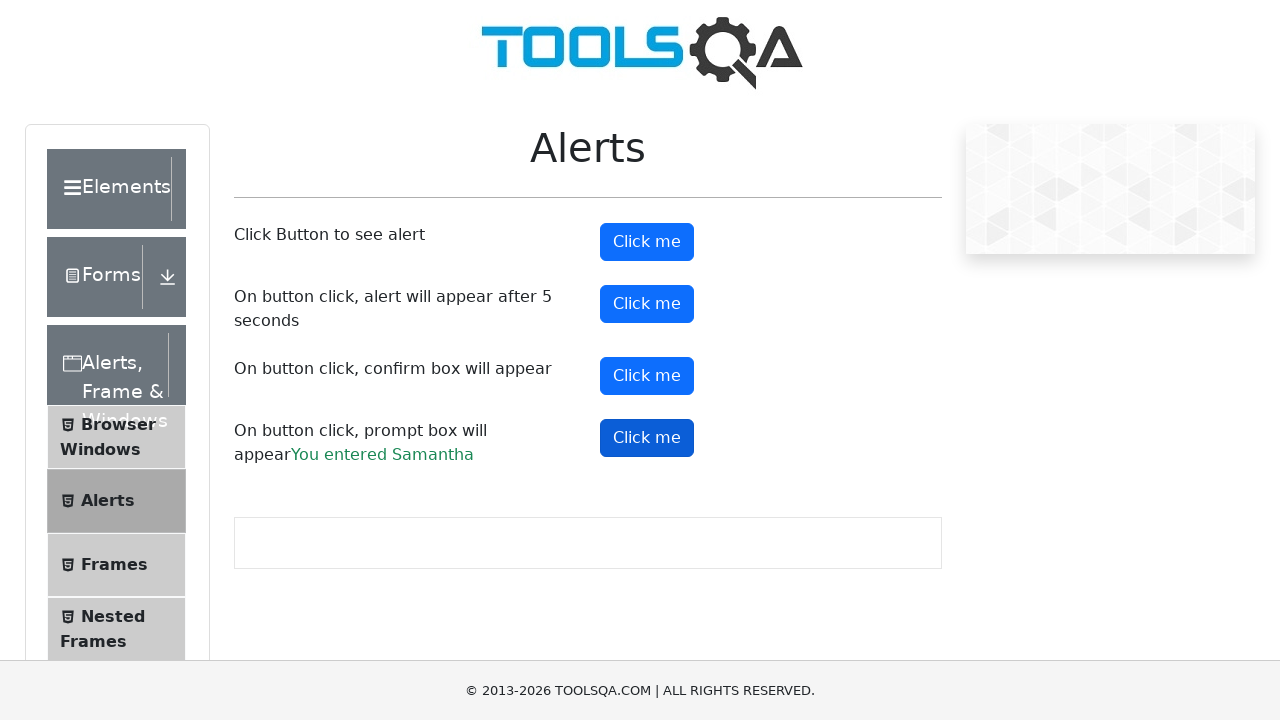